Tests iframe interaction by switching to an iframe, clicking a register link, and switching back to main content

Starting URL: https://rahulshettyacademy.com/AutomationPractice/

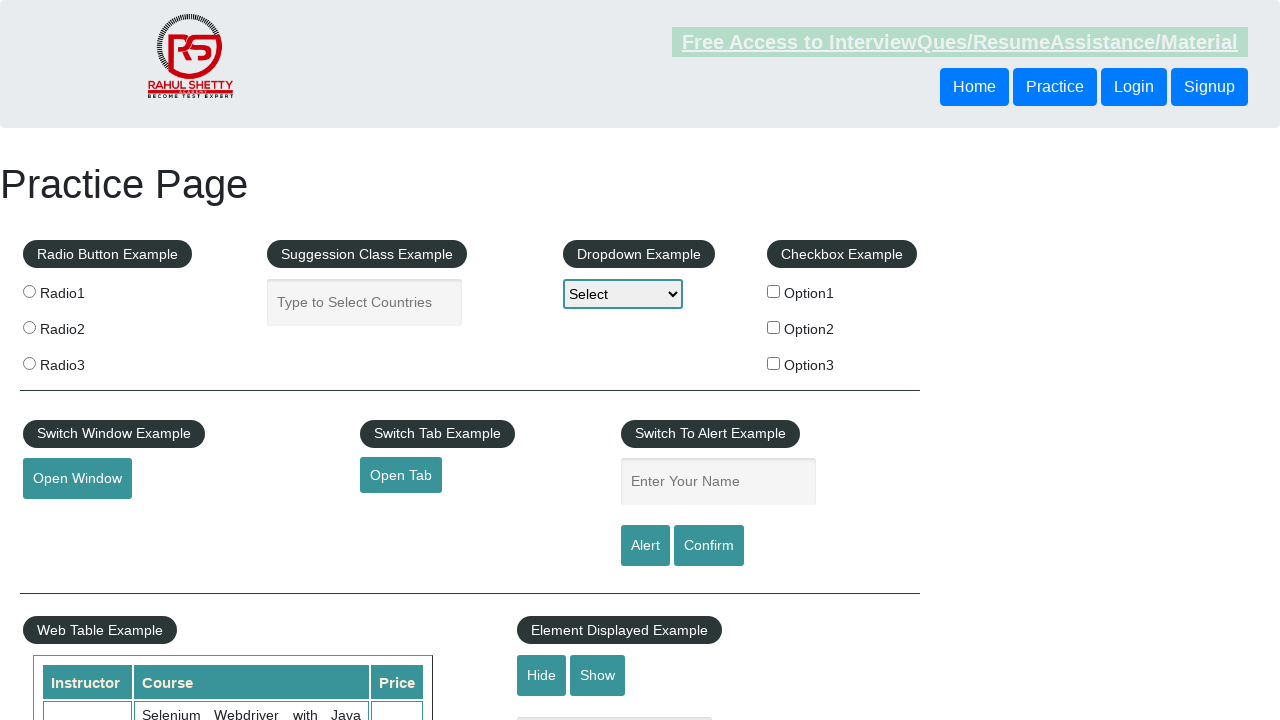

Located iframe with id 'courses-iframe'
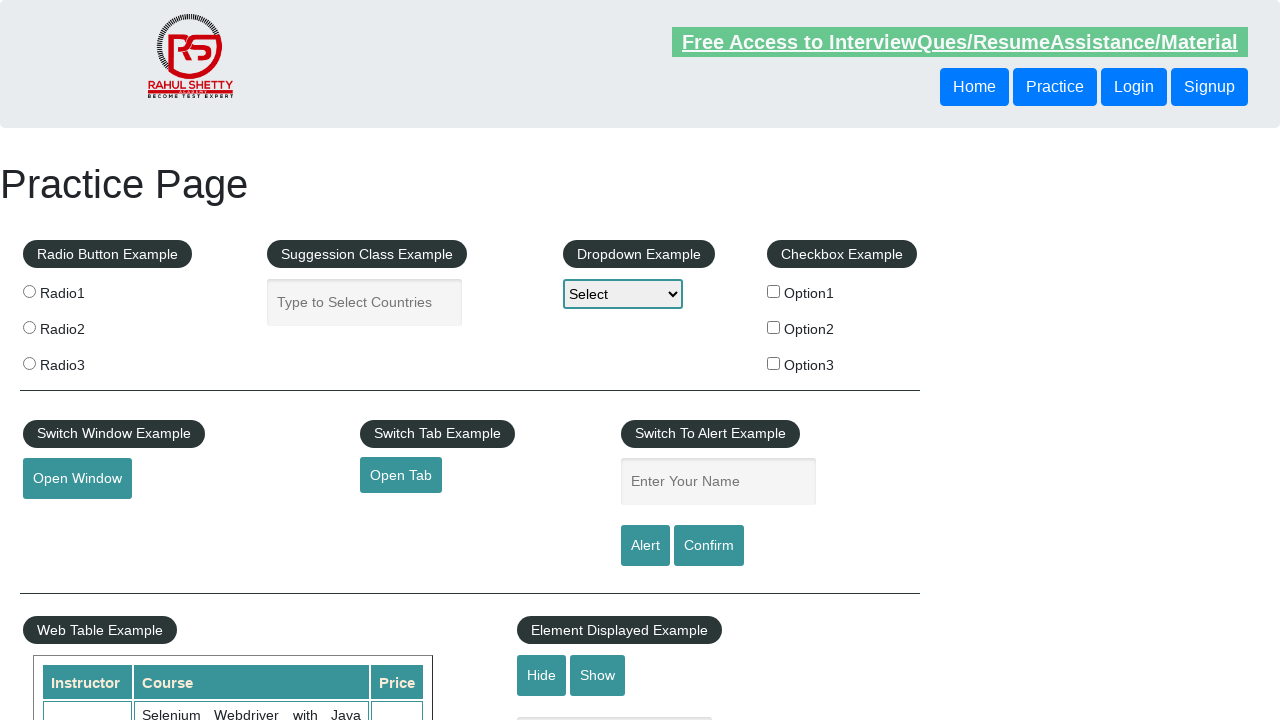

Clicked Register link within iframe at (443, 361) on #courses-iframe >> internal:control=enter-frame >> text=Register
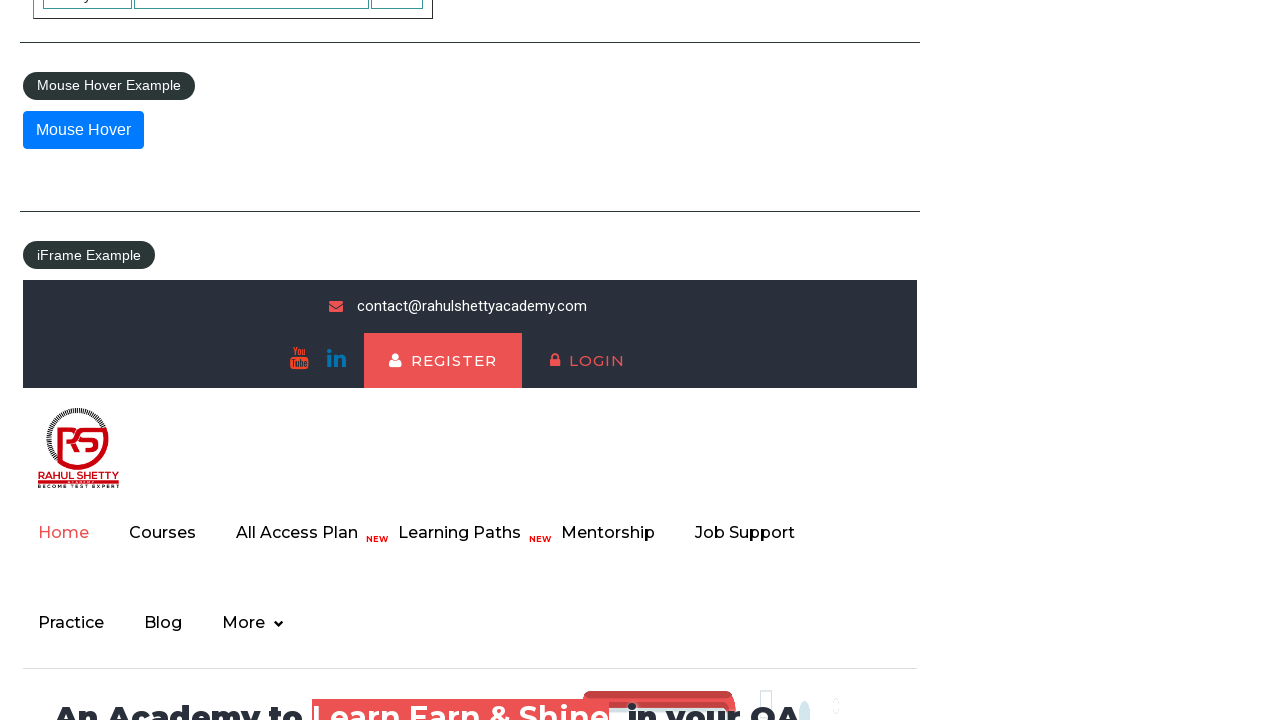

Retrieved text content from 'Practice Page' heading
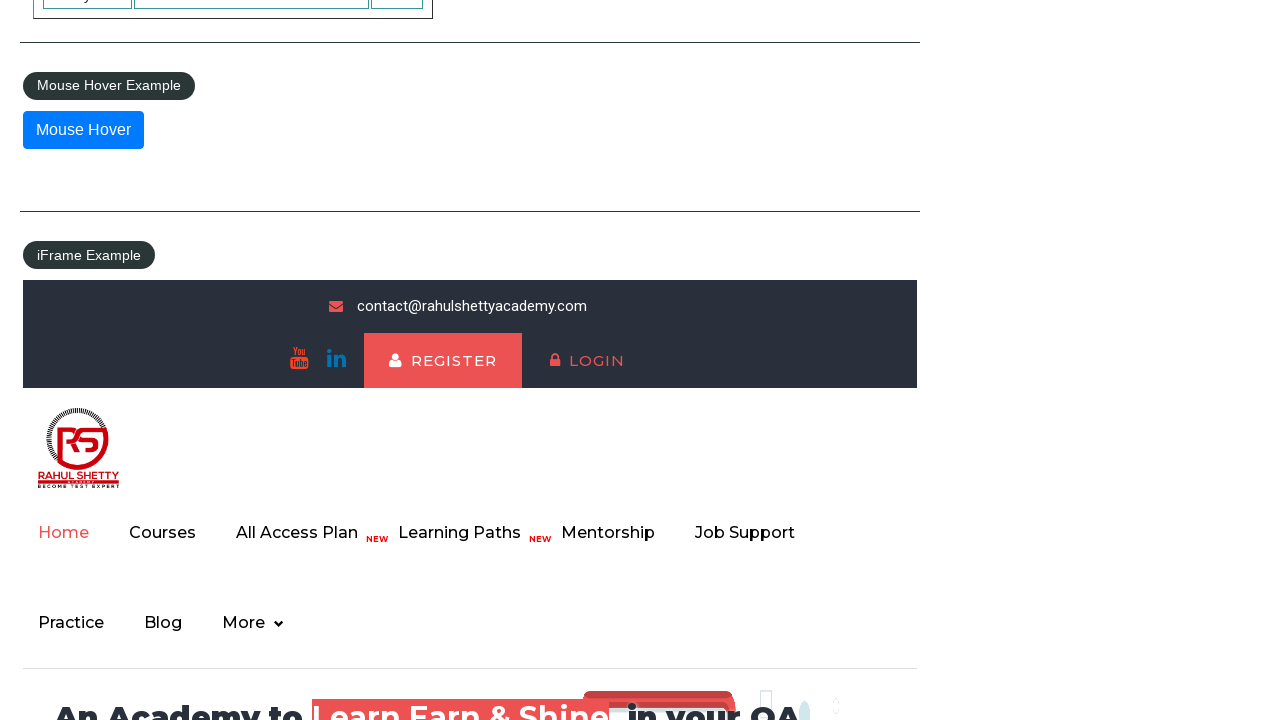

Printed page title to console
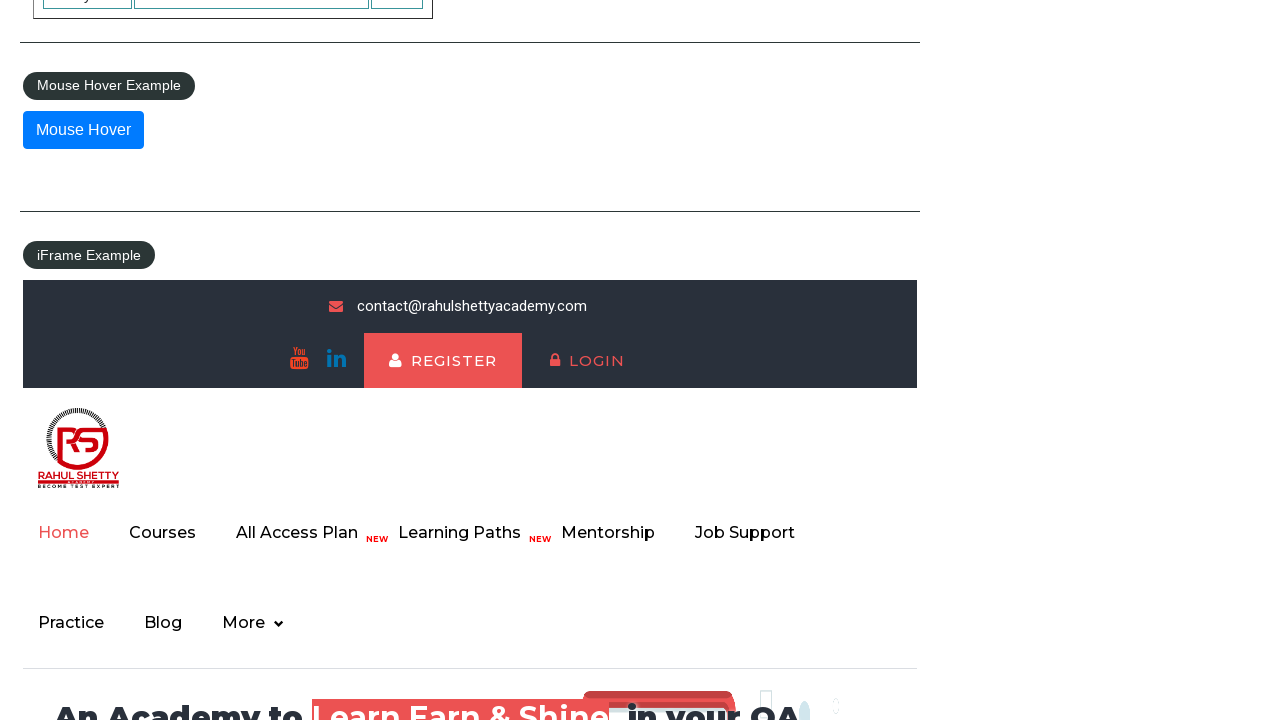

Scrolled to bottom of page
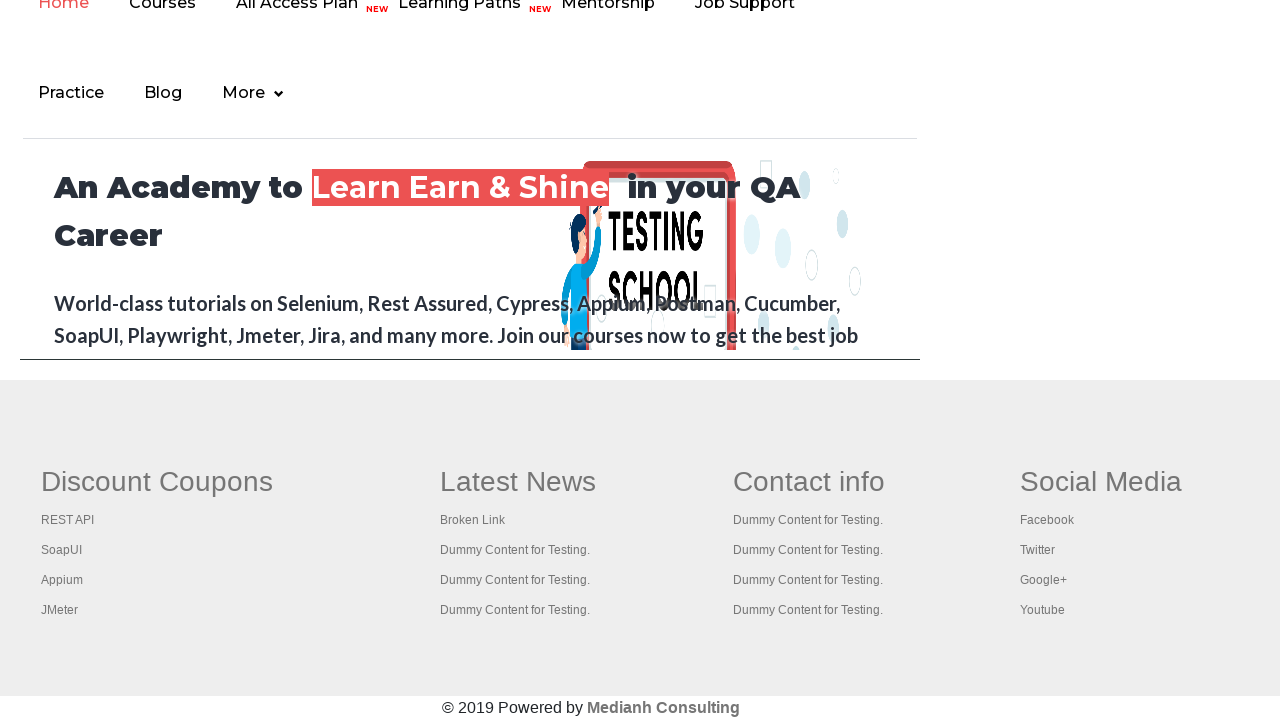

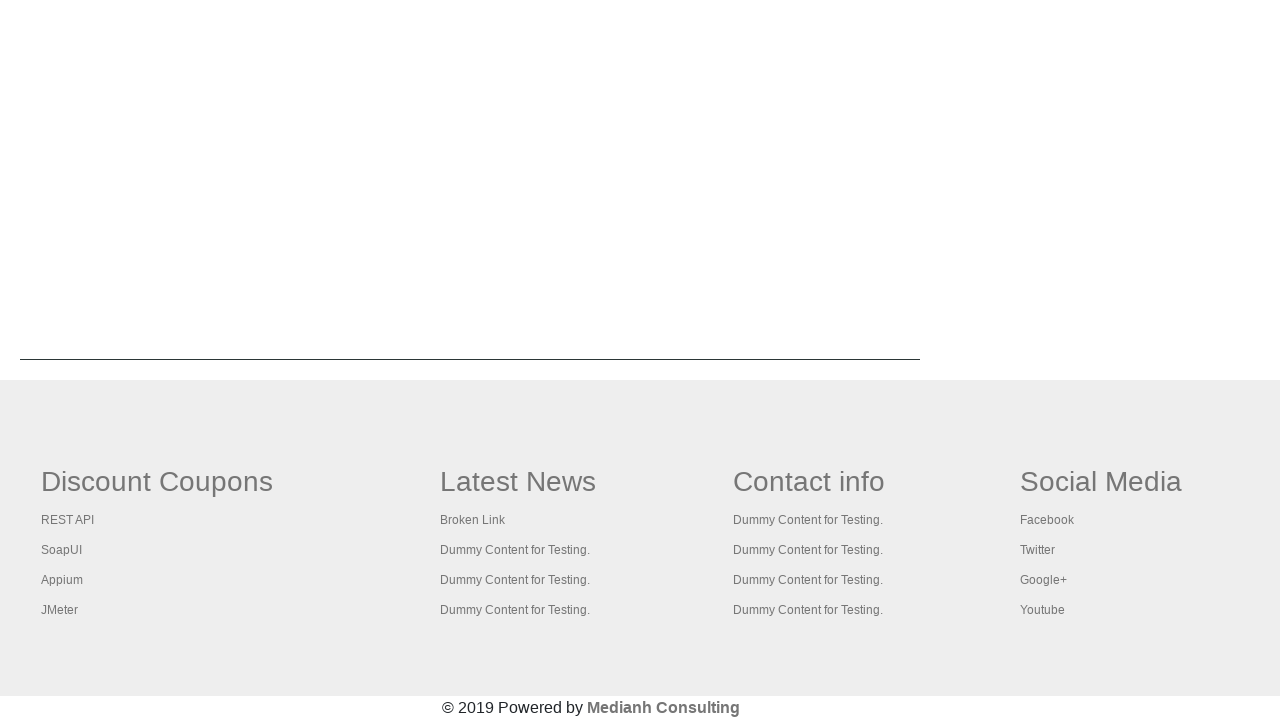